Tests file download functionality by navigating to a download page, grabbing a download link, and verifying the file can be accessed (checking that the link is present and accessible).

Starting URL: http://the-internet.herokuapp.com/download

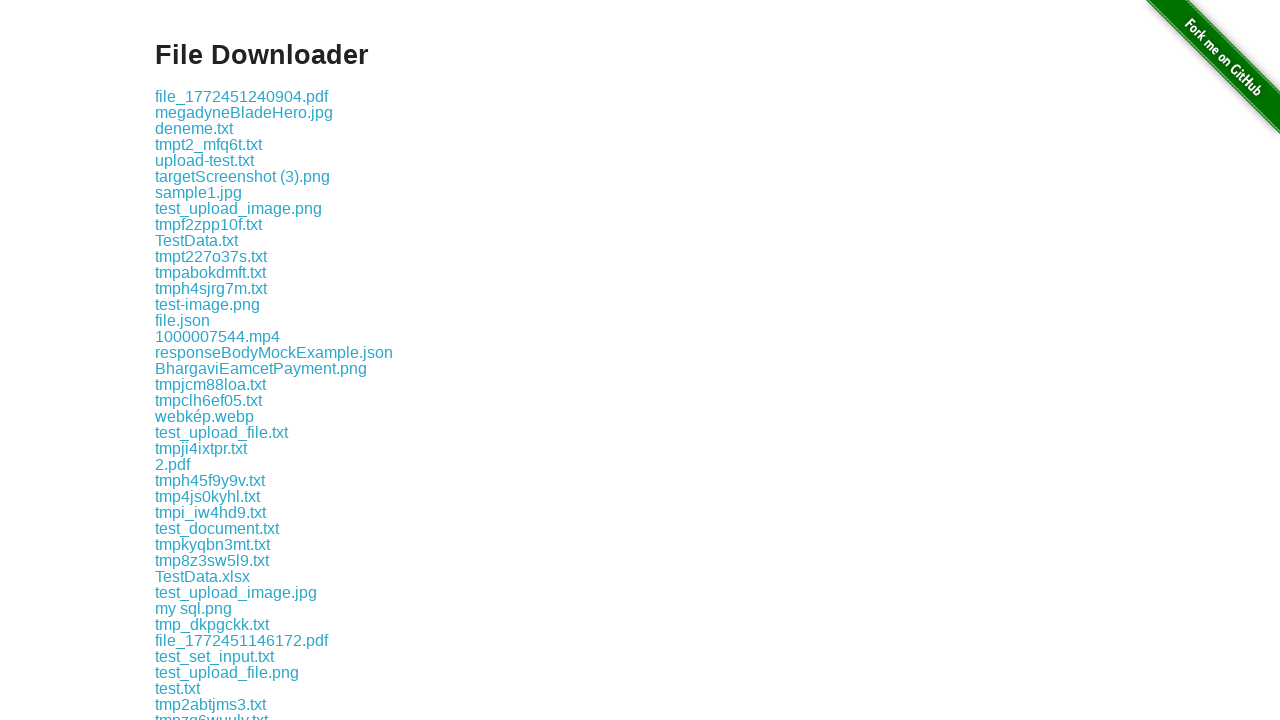

Waited for download links to be present on the page
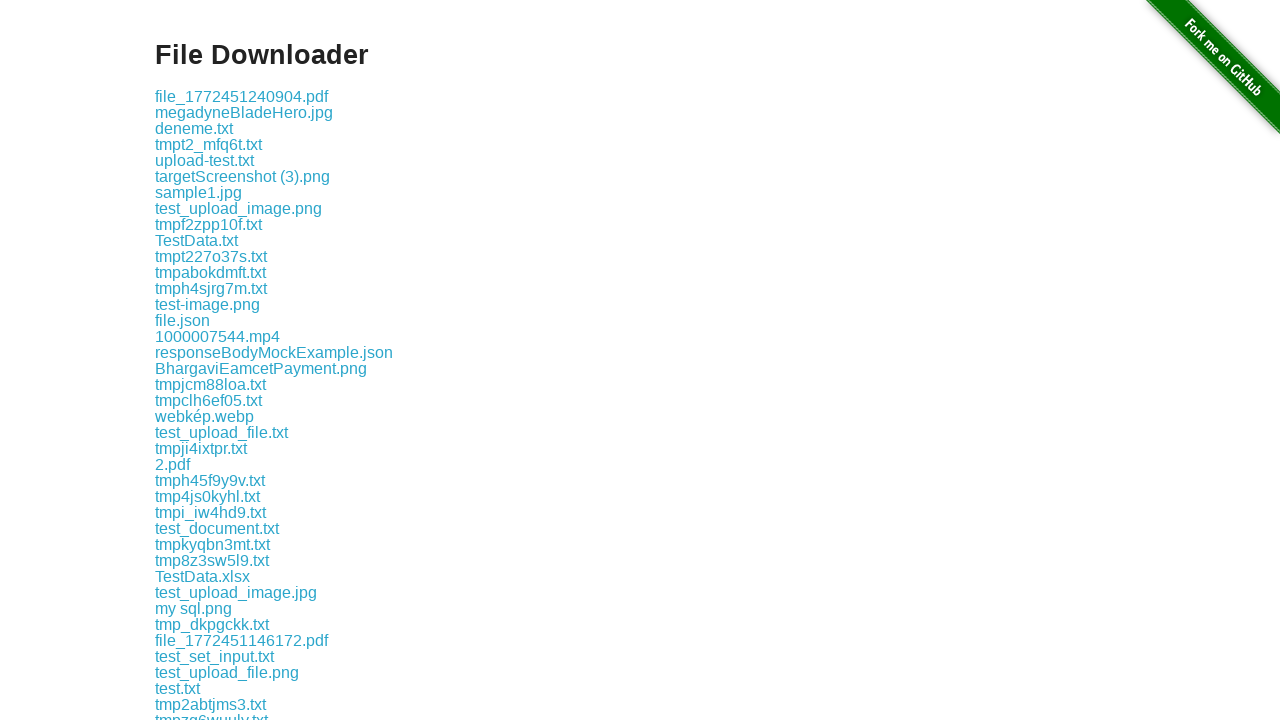

Retrieved href attribute from first download link
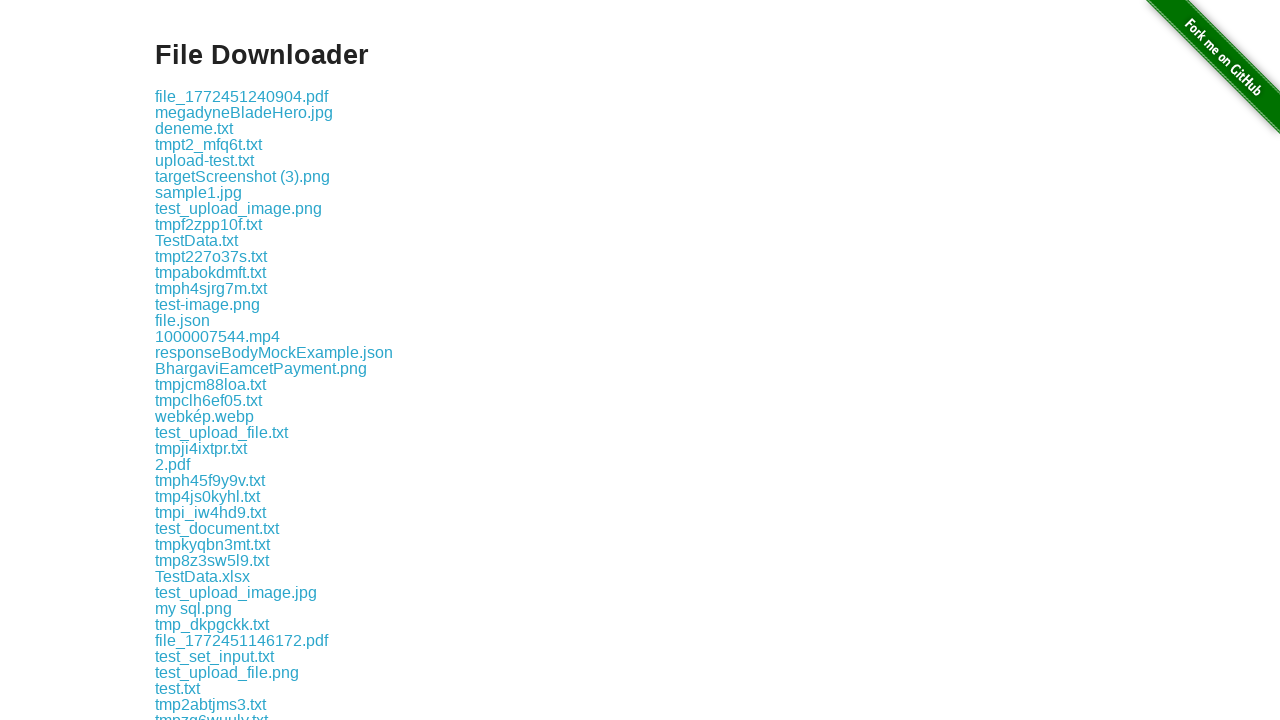

Verified that the download link is present and not empty
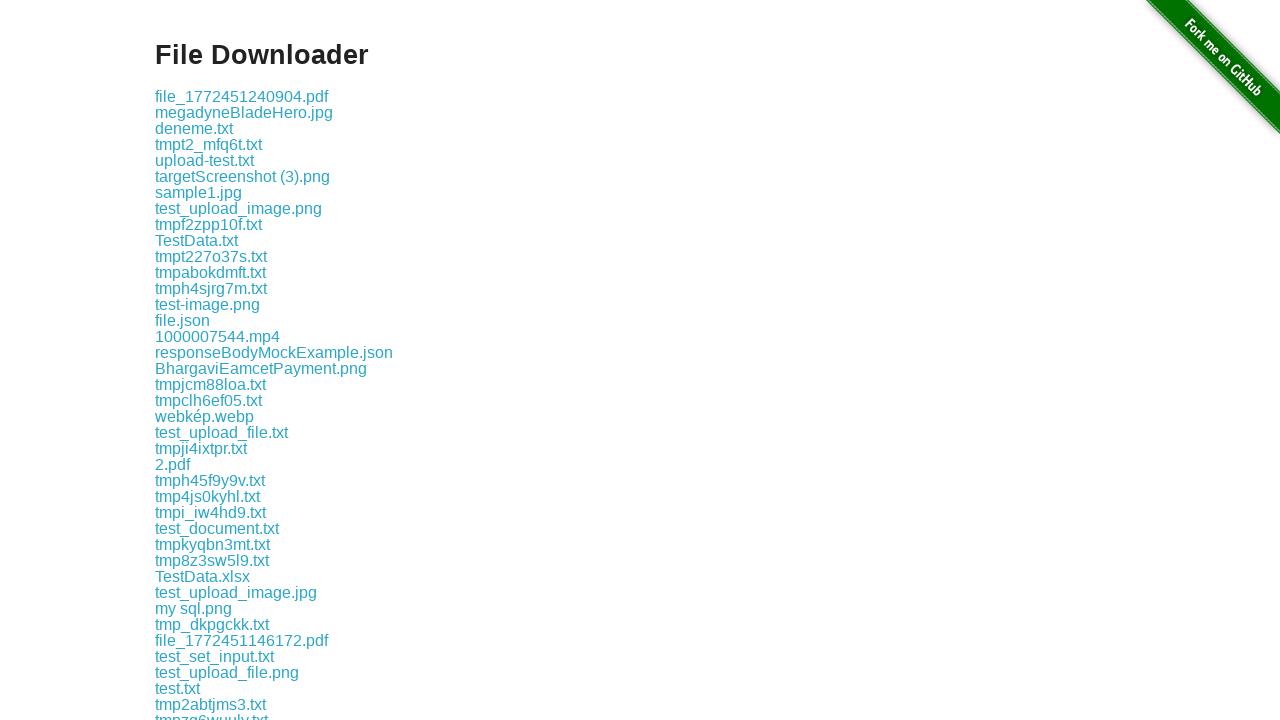

Clicked on the first download link to verify accessibility at (242, 96) on .example a:nth-of-type(1)
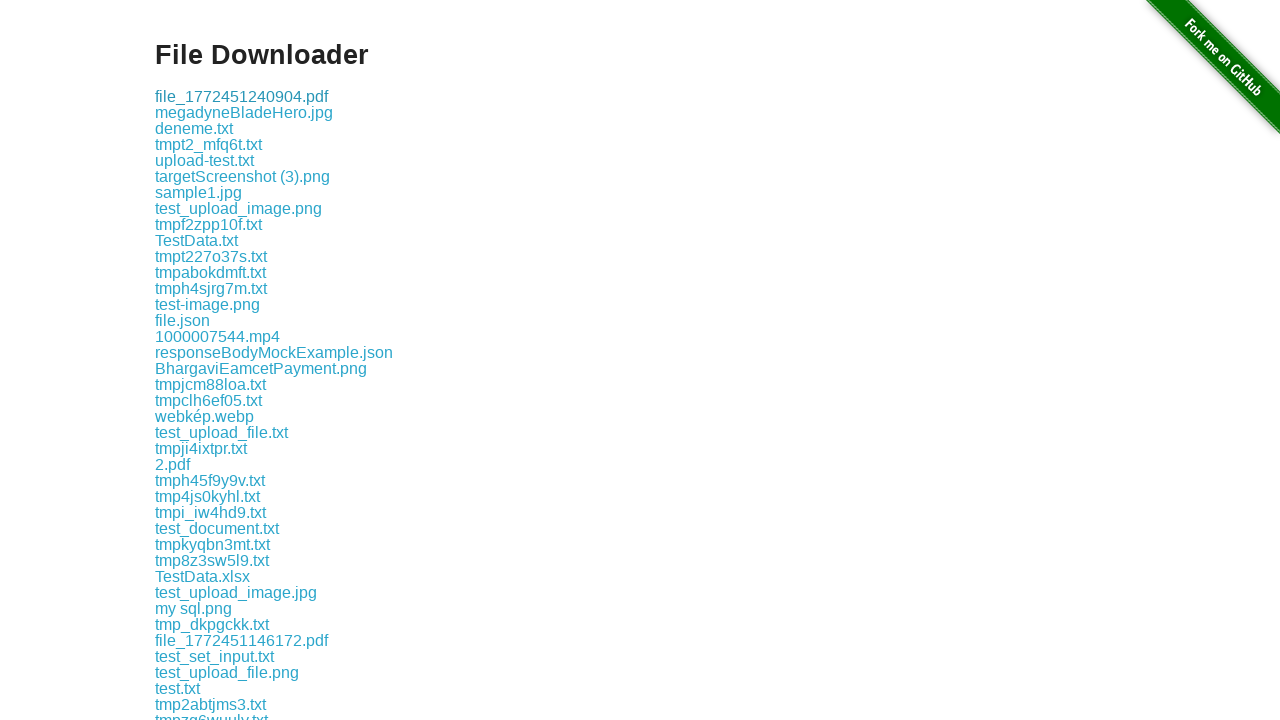

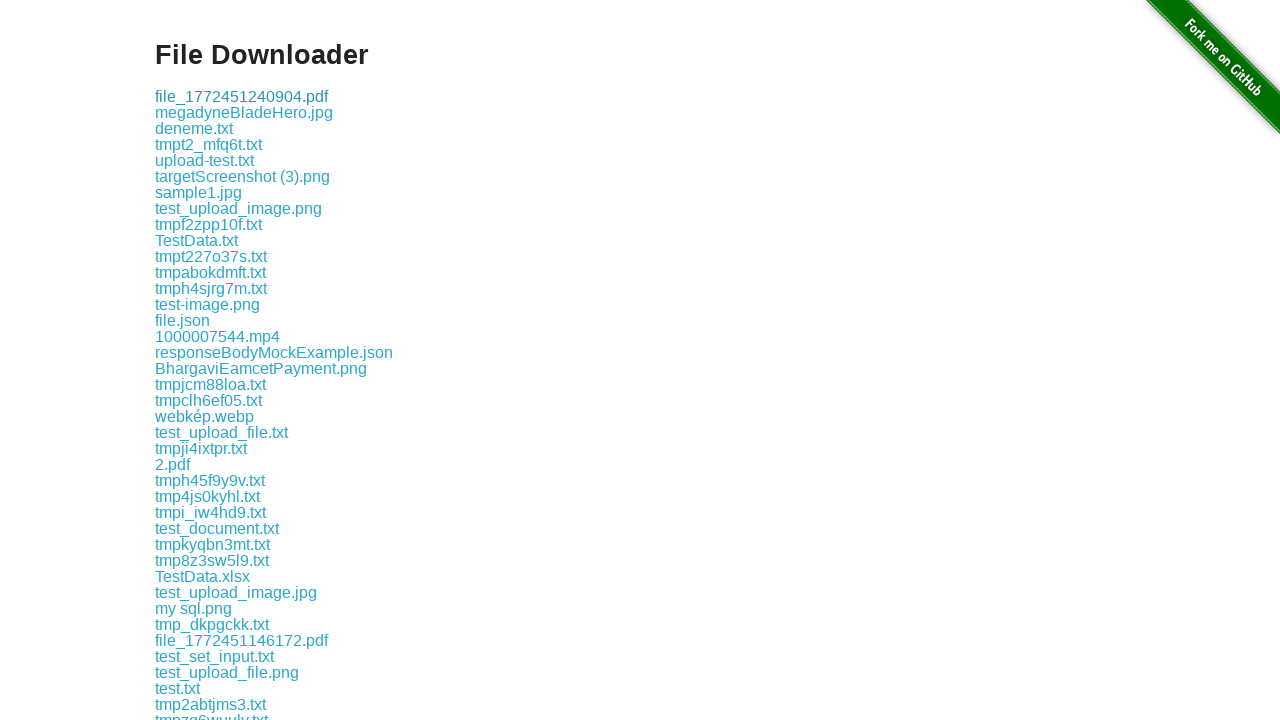